Navigates to the timeanddate.com world clock page and verifies that the world clock table with city times is displayed

Starting URL: https://www.timeanddate.com/worldclock/

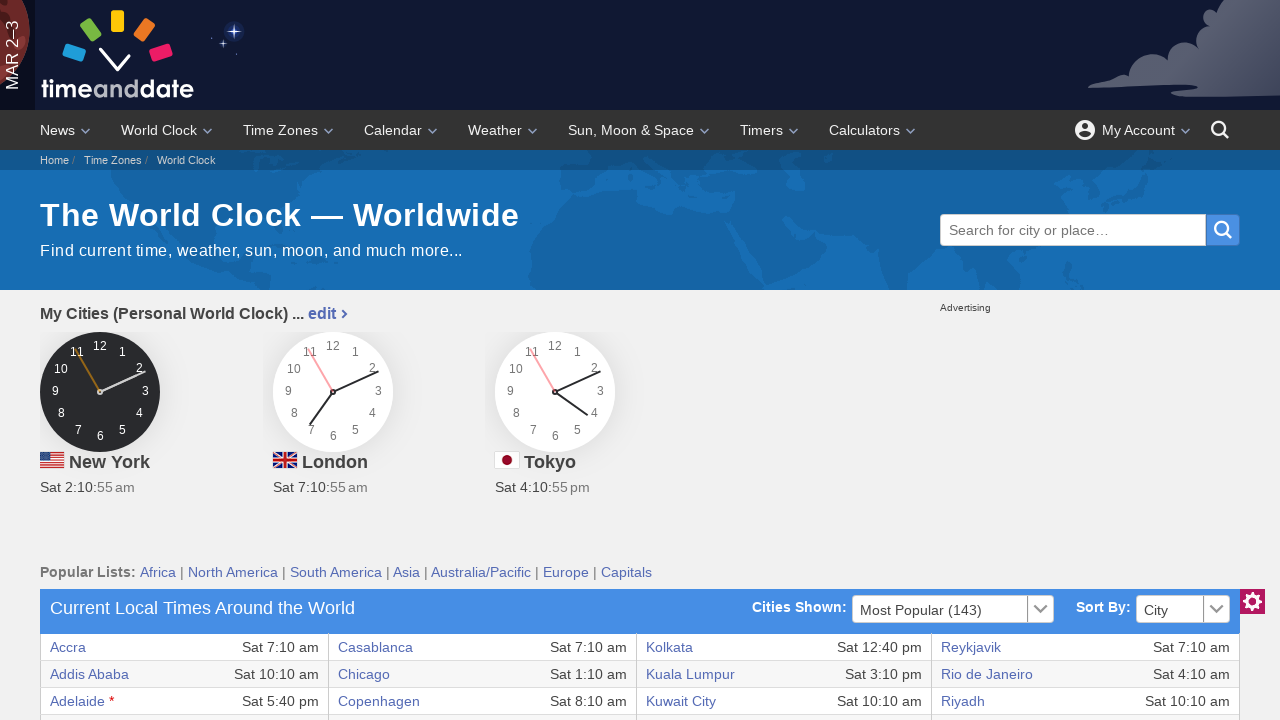

World clock table section loaded
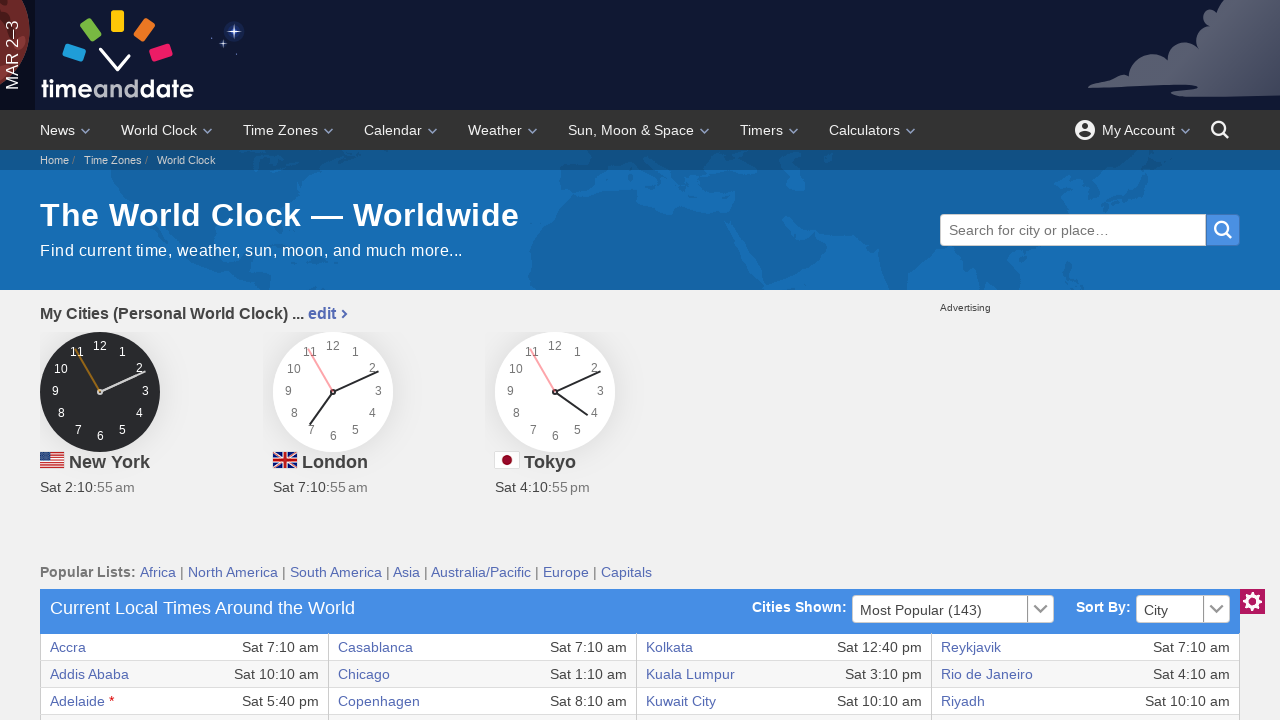

World clock table with city times verified and displayed
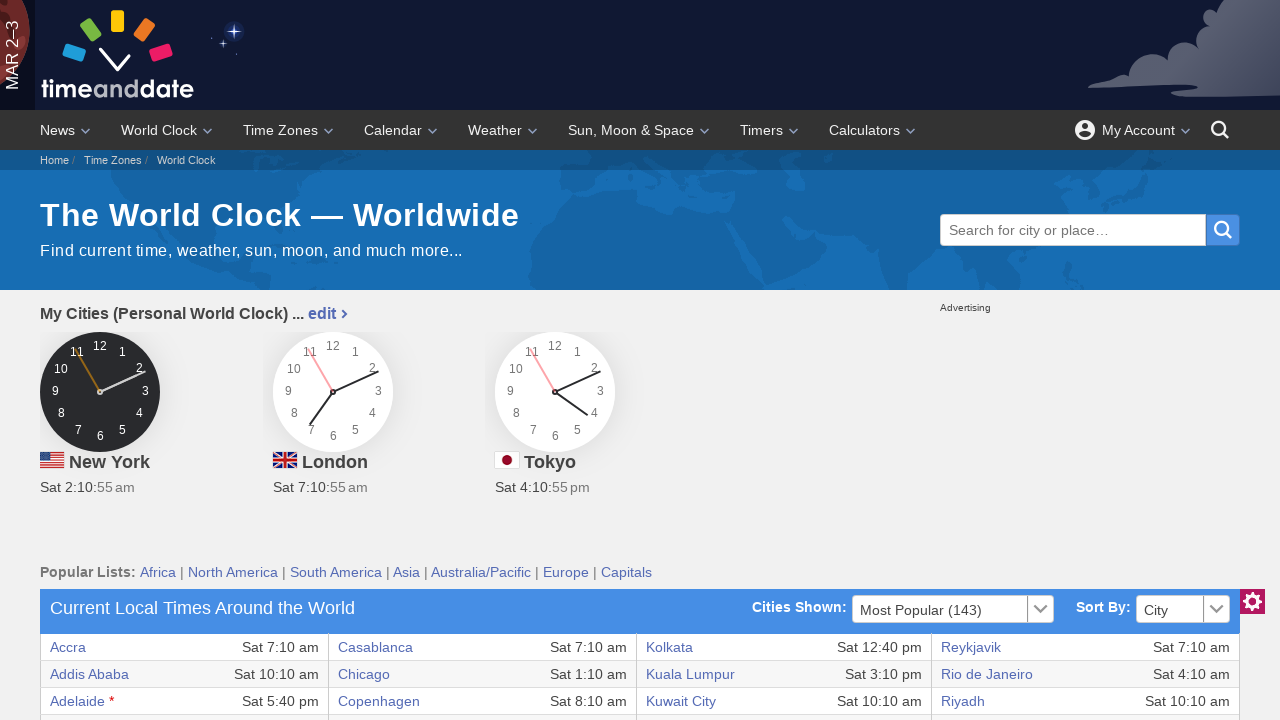

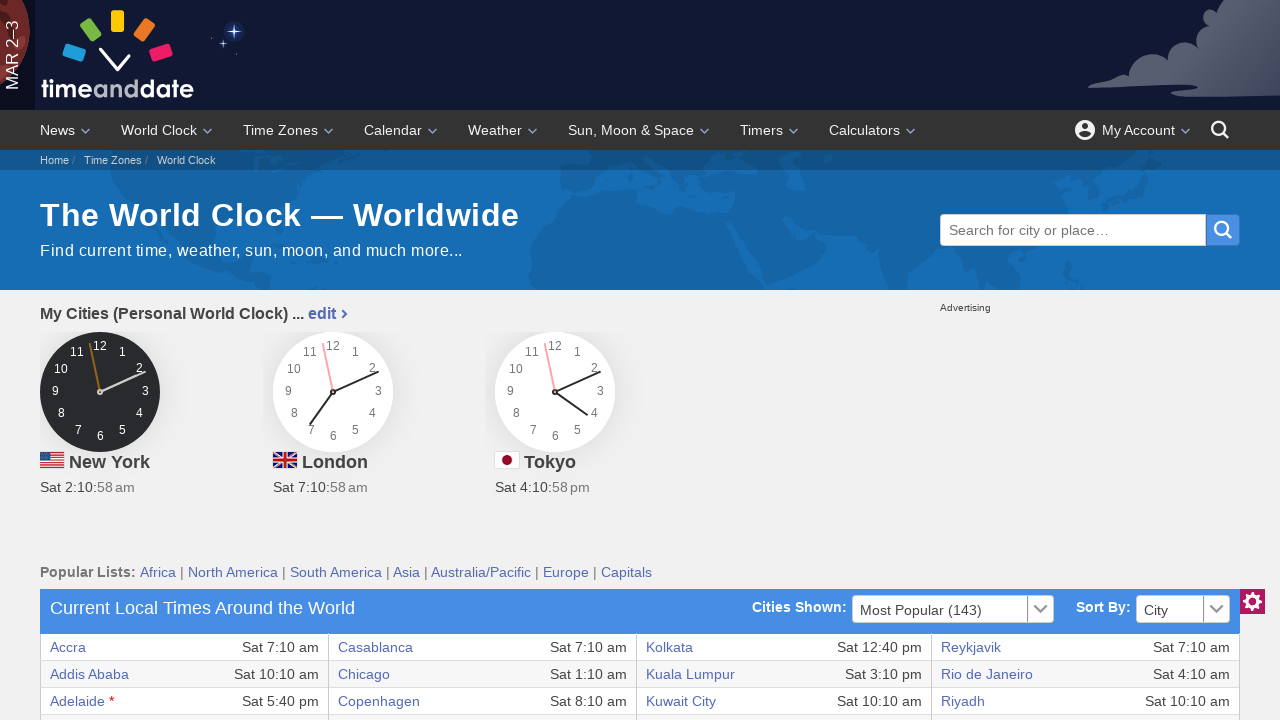